Opens the Mozilla Argentina website and maximizes the browser window to verify basic browser navigation works.

Starting URL: https://www.mozilla.org/es-AR/

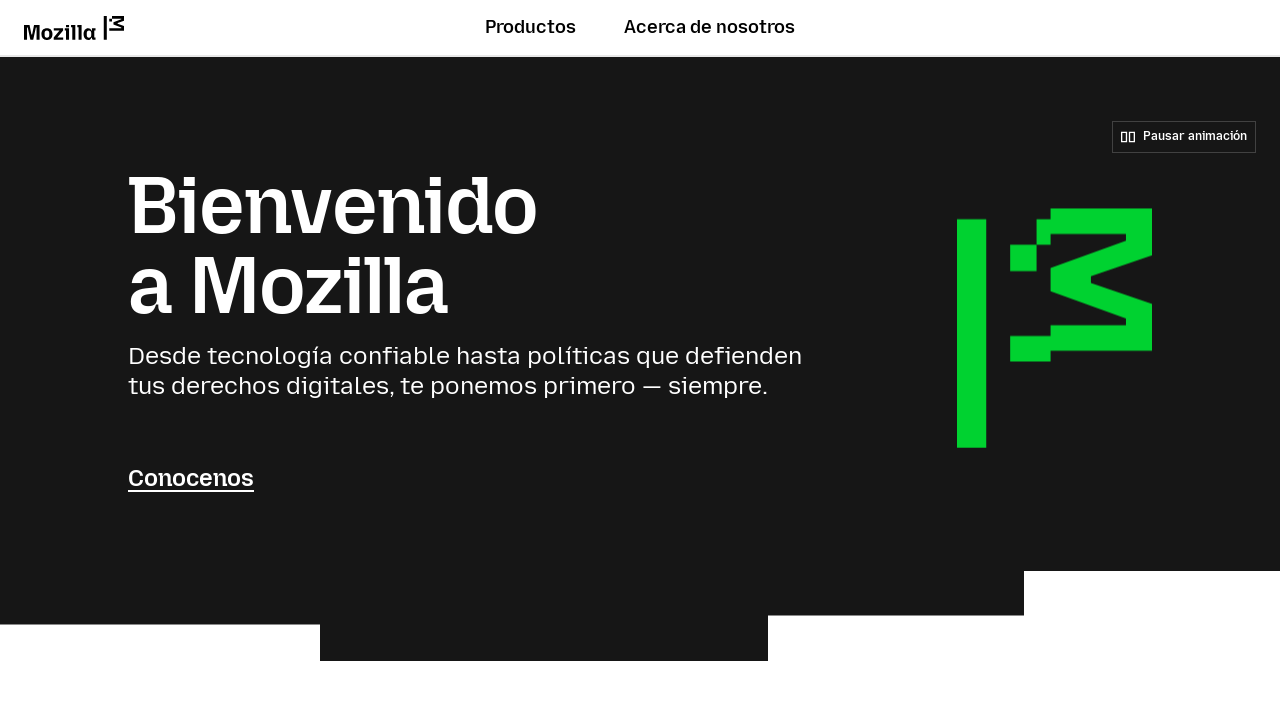

Set browser viewport to 1920x1080 (maximized window)
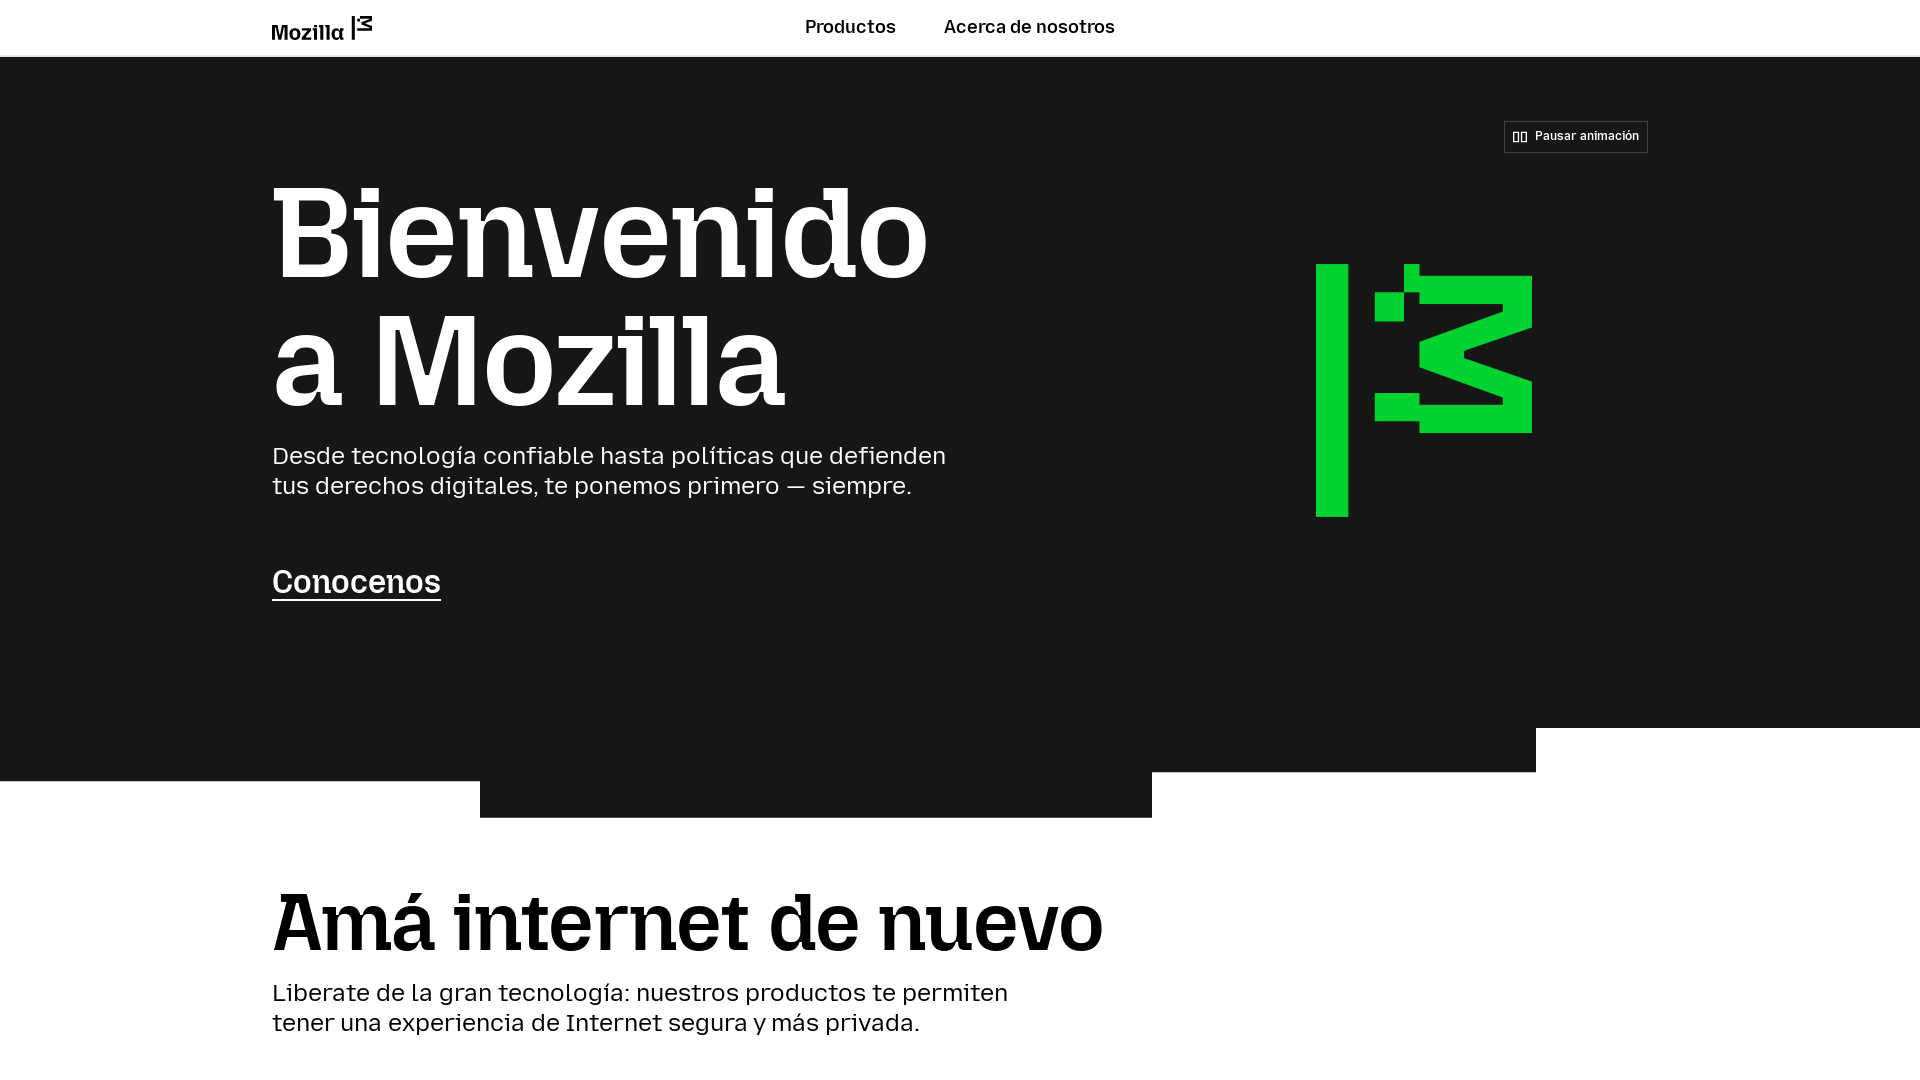

Waited for page DOM content to load on Mozilla Argentina website
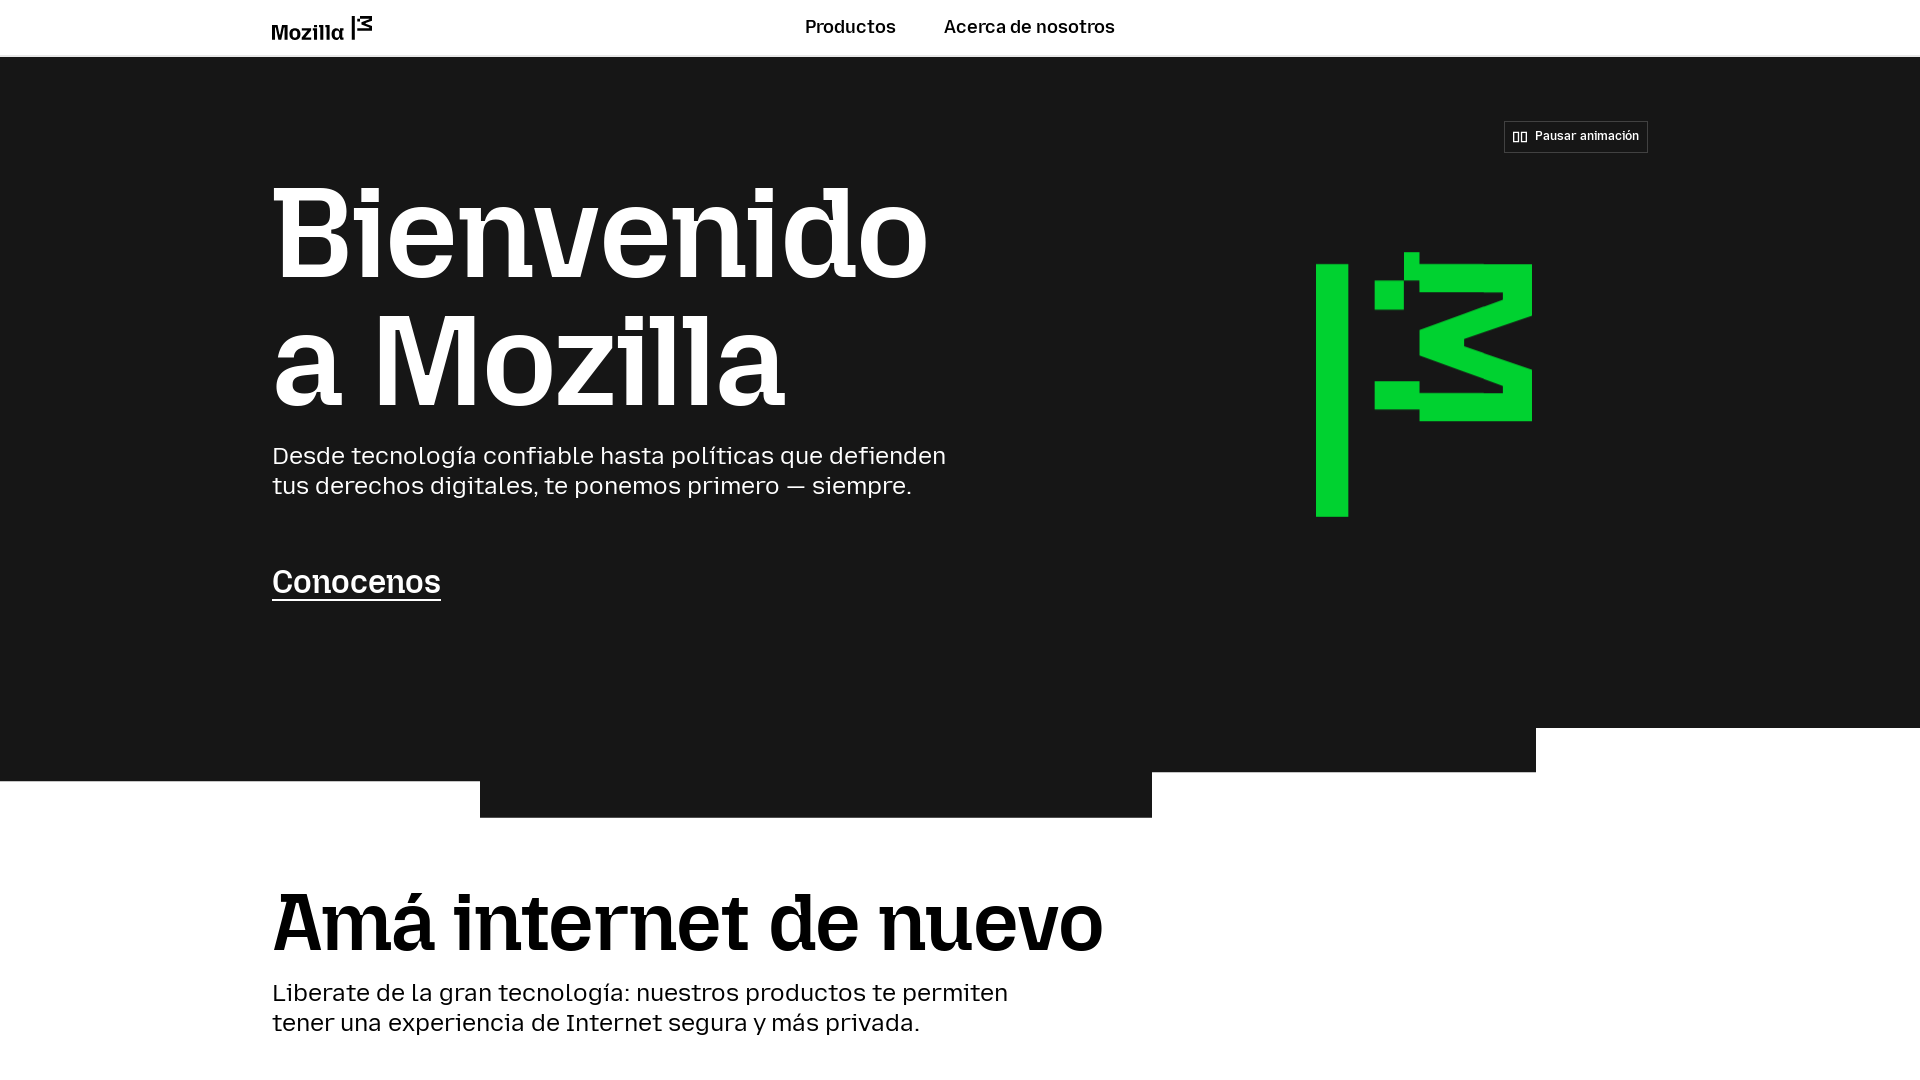

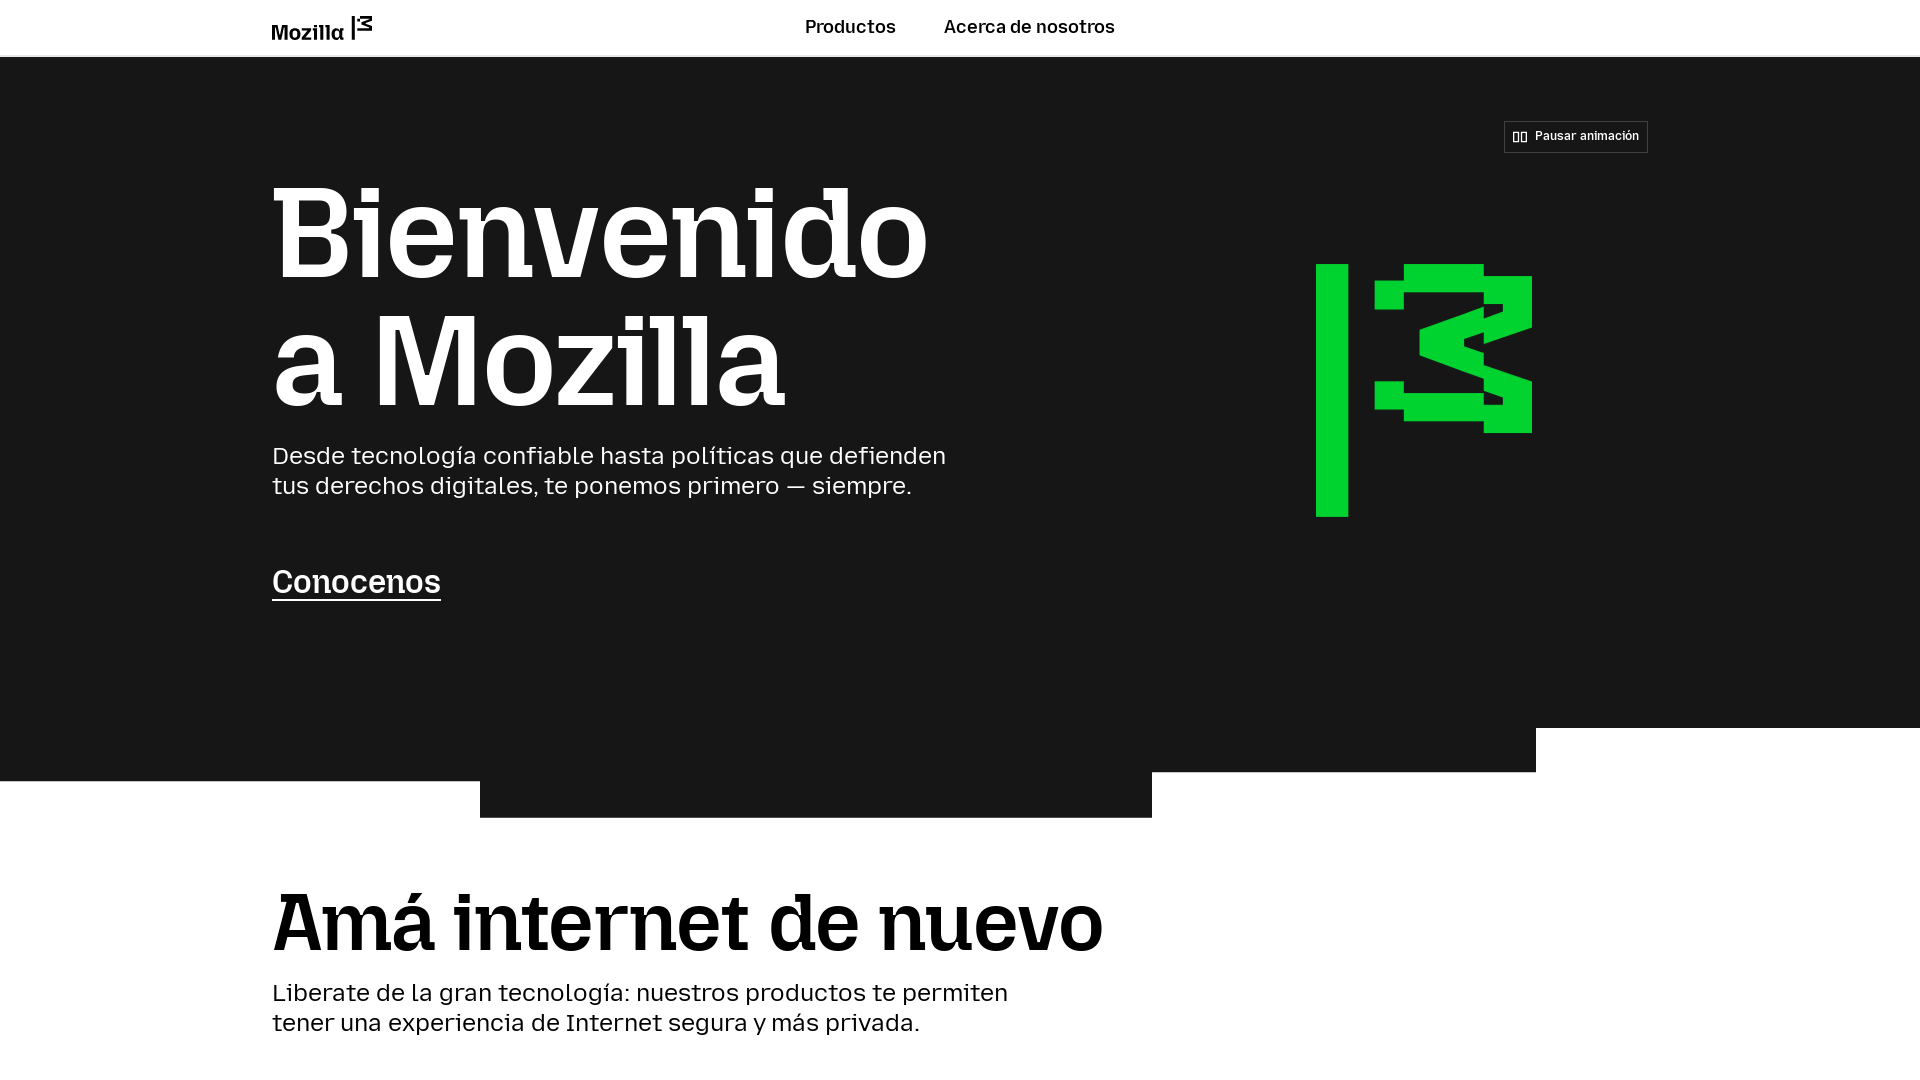